Tests checkbox functionality by clicking on the first checkbox and verifying its selection state

Starting URL: https://the-internet.herokuapp.com/checkboxes

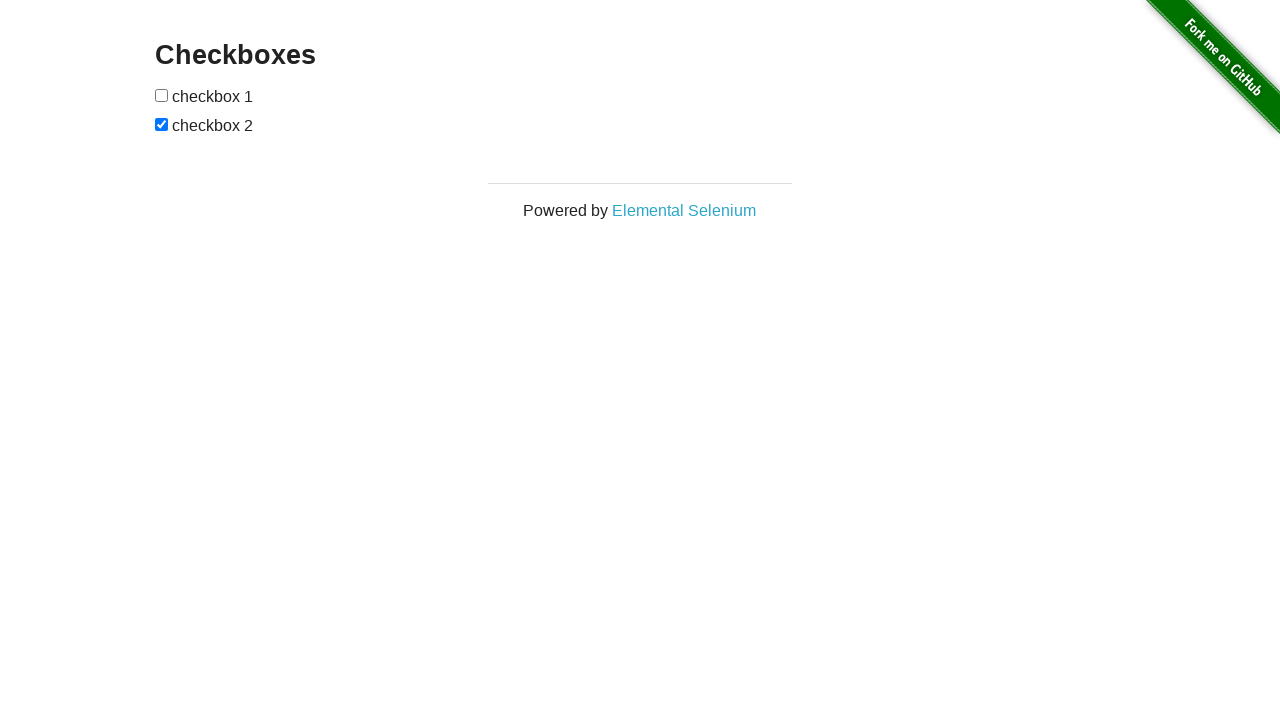

Located all checkboxes on the page
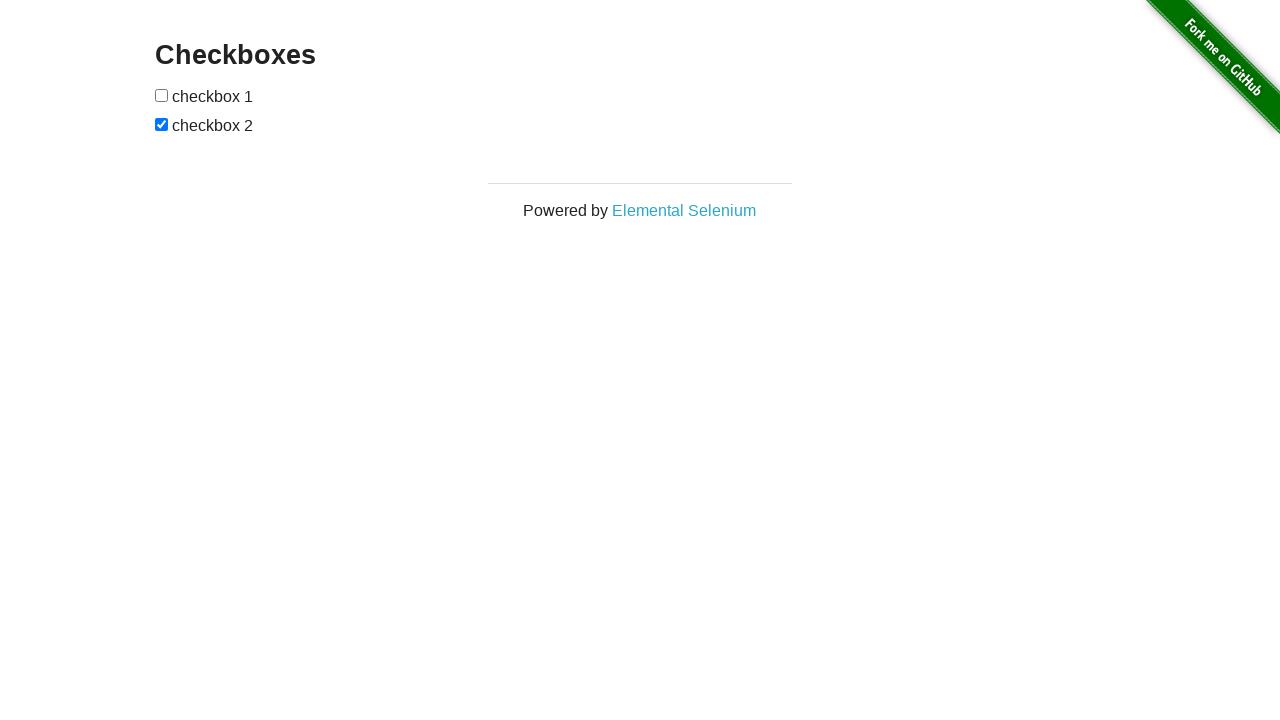

Clicked the first checkbox at (162, 95) on input[type='checkbox'] >> nth=0
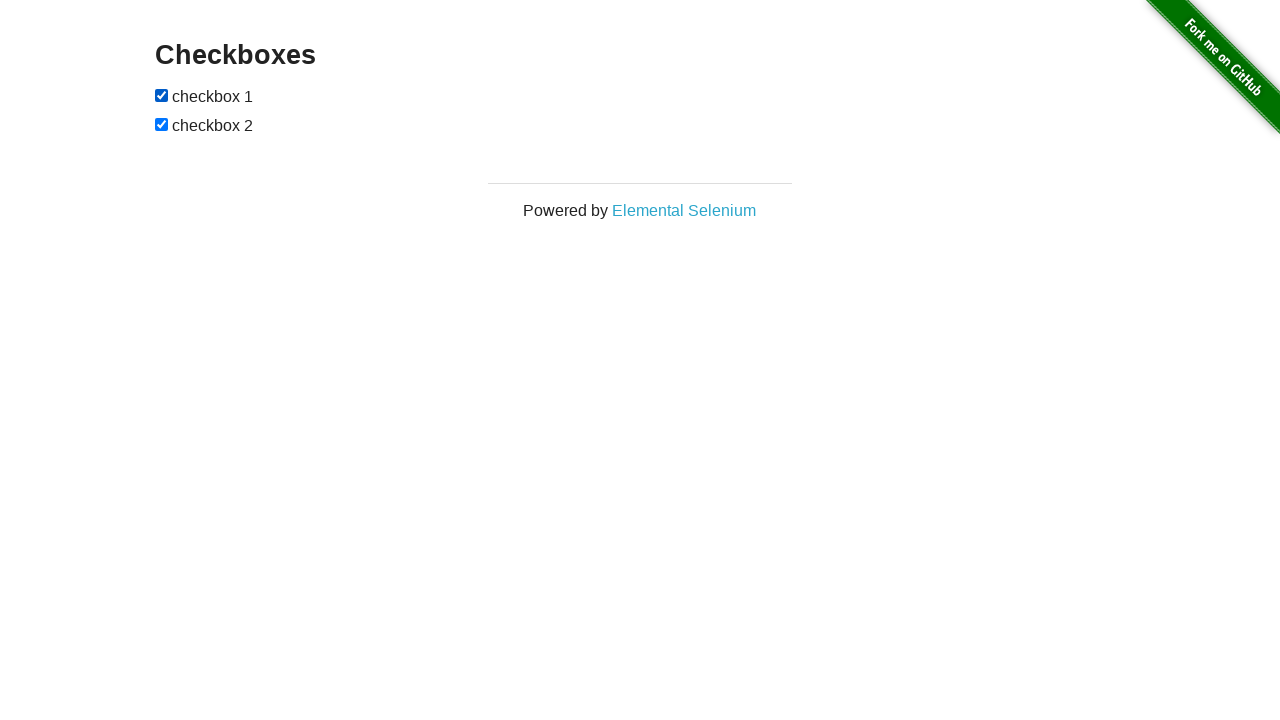

Verified that the first checkbox is selected
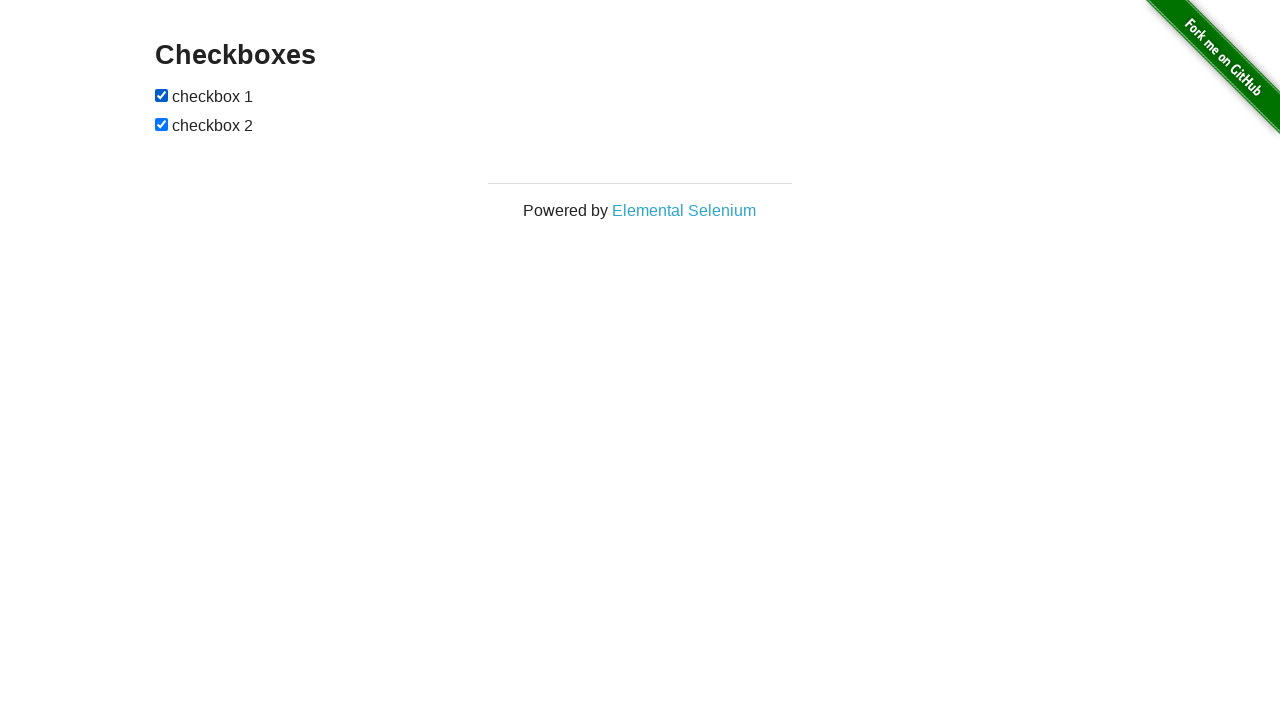

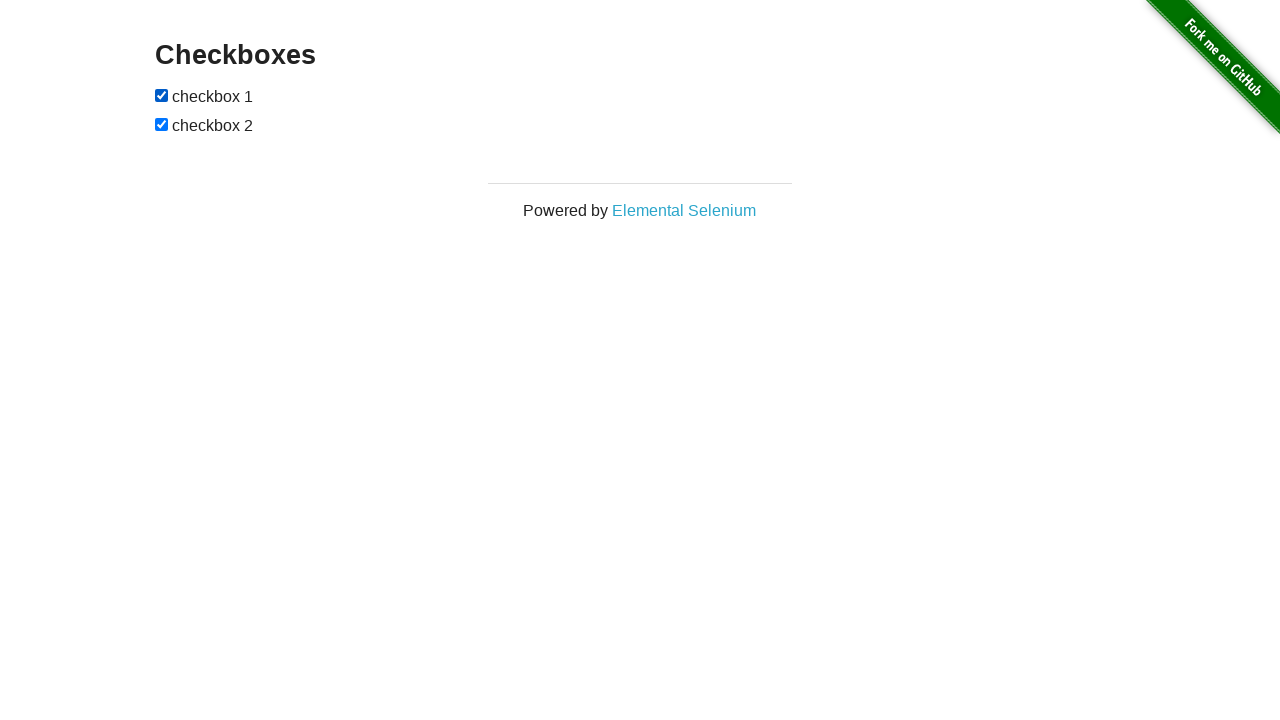